Tests hovering over a link and verifying the tooltip appears with the correct text

Starting URL: https://demoqa.com/tool-tips

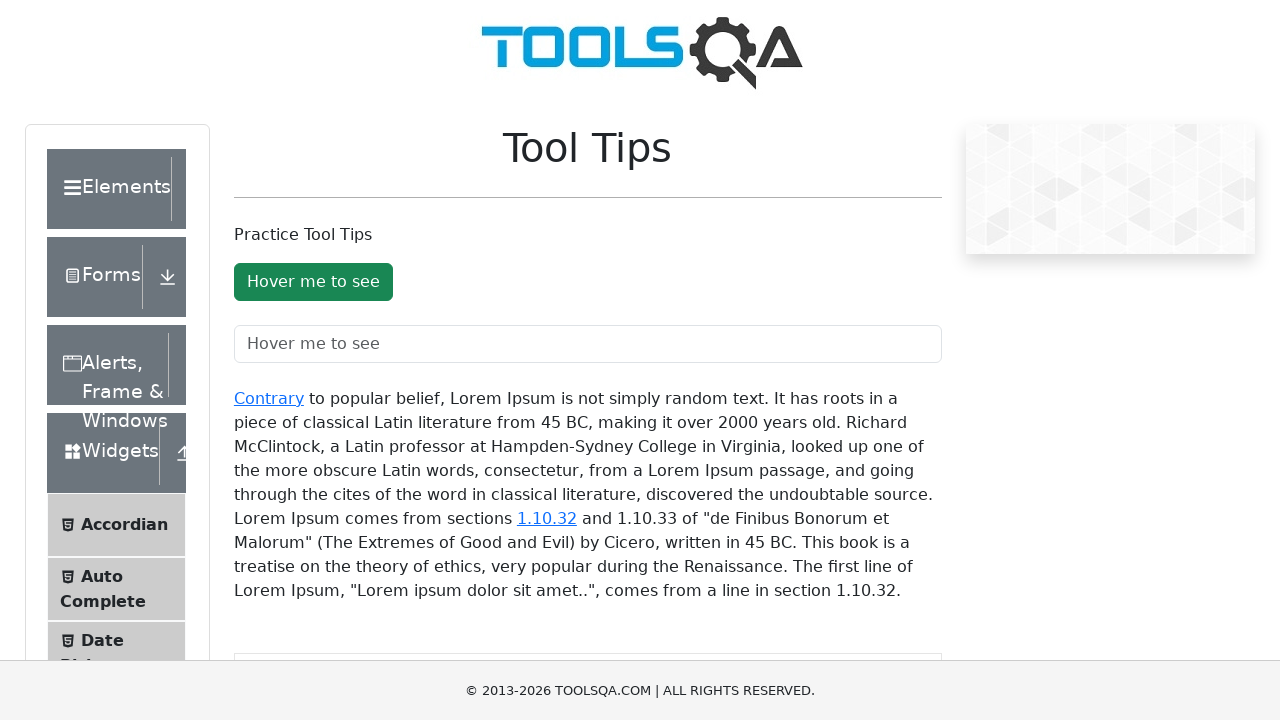

Hovered over the 'Contrary' link at (269, 398) on xpath=//a[text()='Contrary']
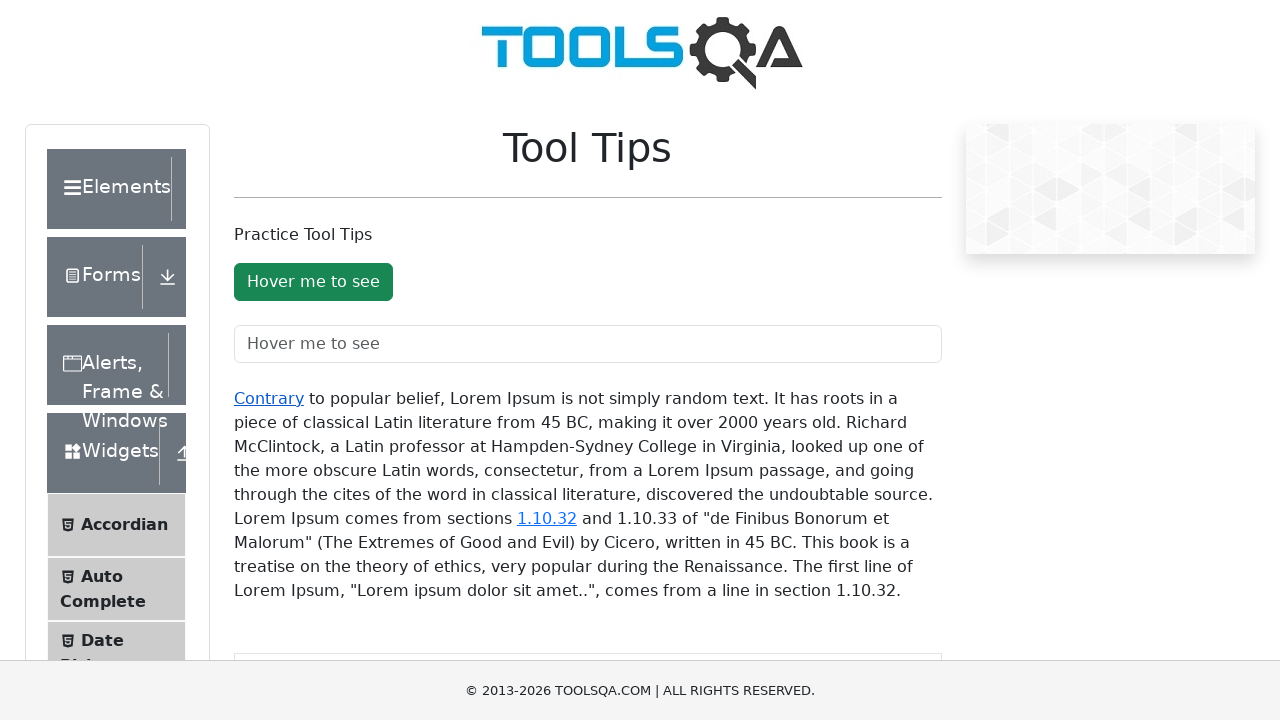

Tooltip appeared with tooltip-inner class
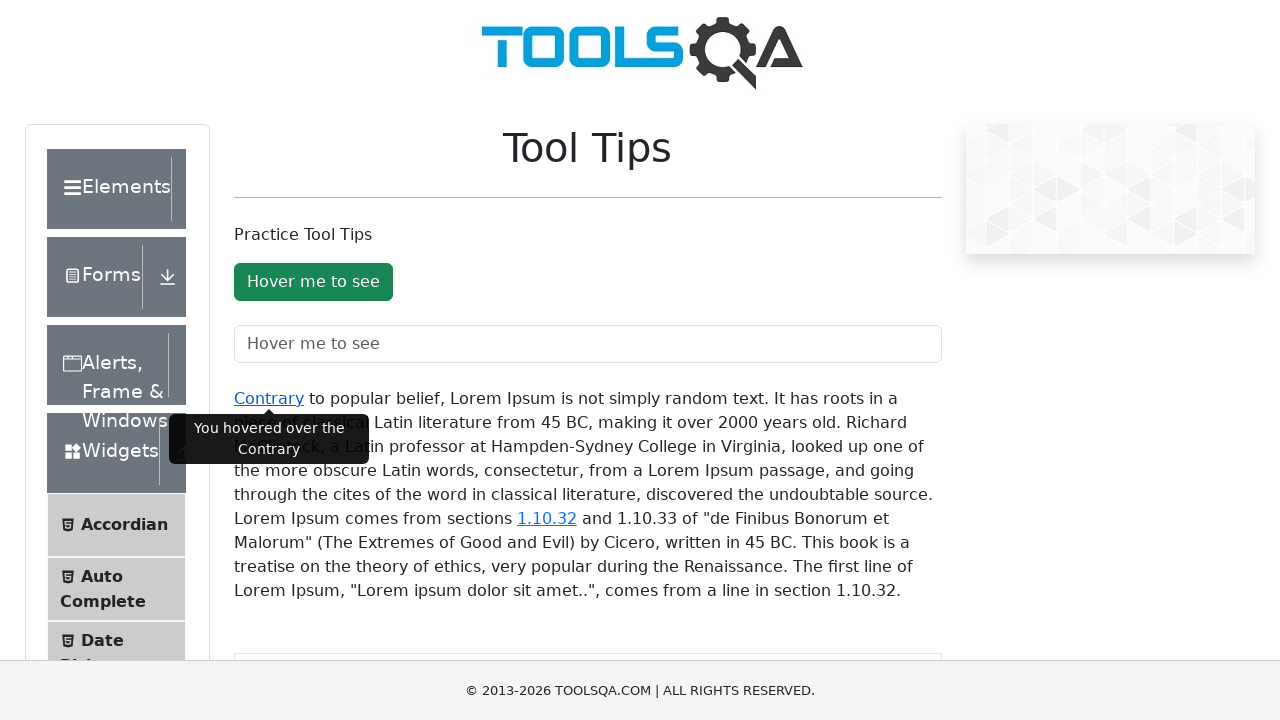

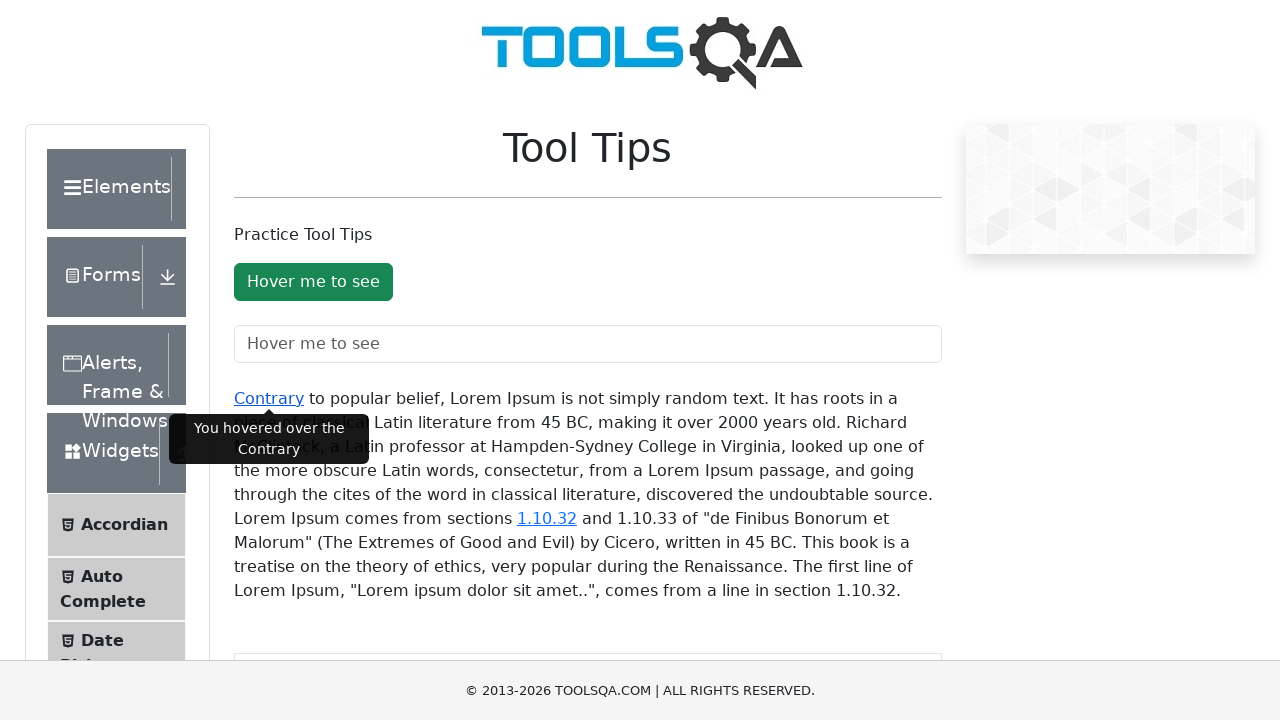